Tests adding multiple todo items to the list and verifies they appear correctly in the todo list.

Starting URL: https://demo.playwright.dev/todomvc

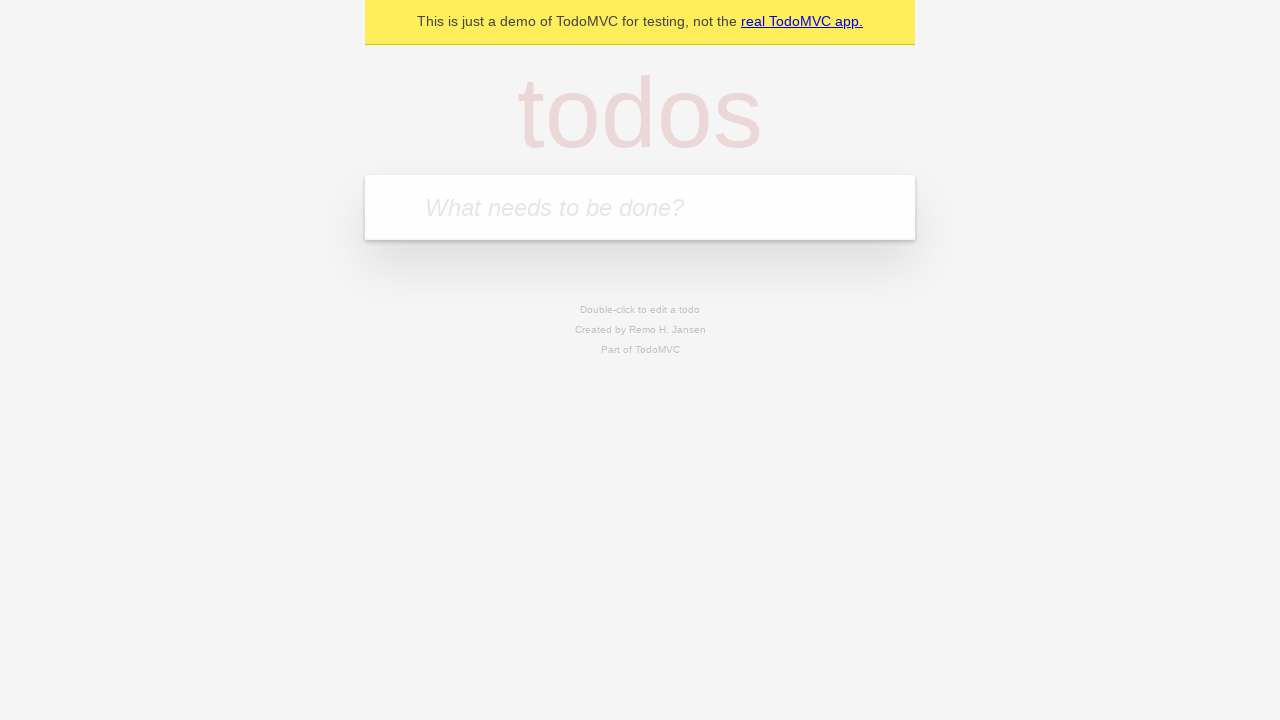

Filled todo input with 'buy some cheese' on internal:attr=[placeholder="What needs to be done?"i]
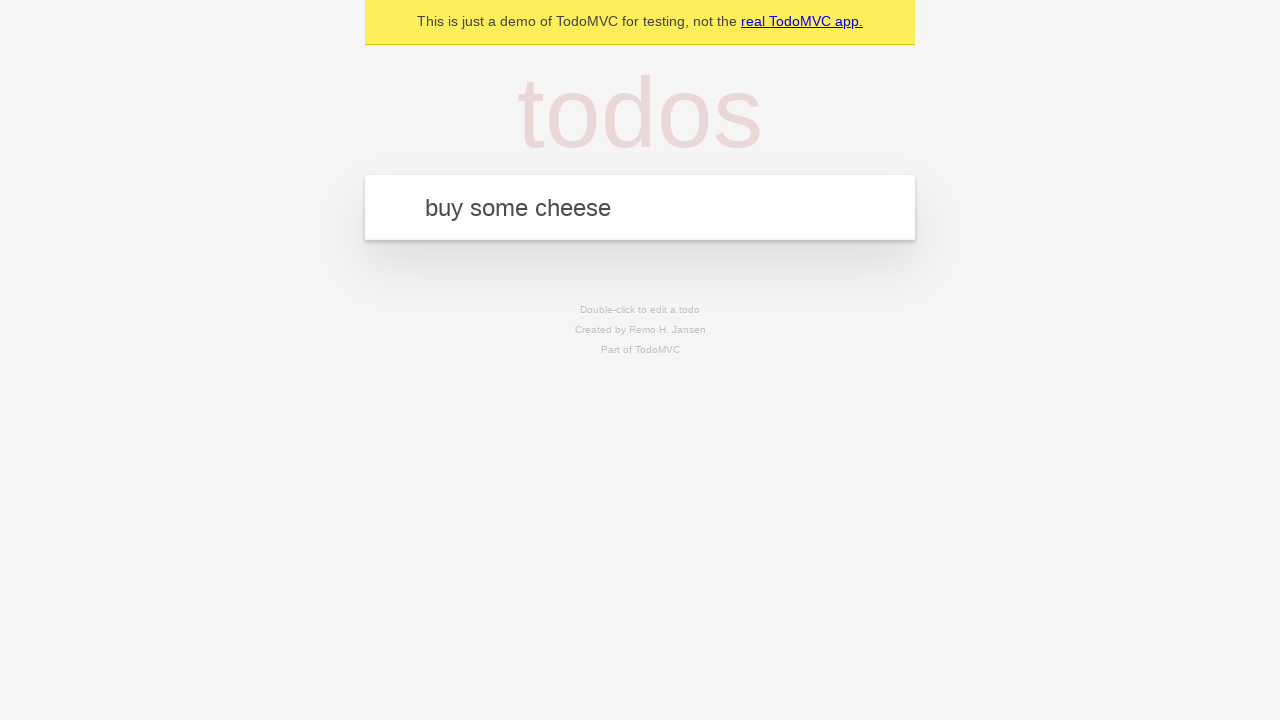

Pressed Enter to create first todo item on internal:attr=[placeholder="What needs to be done?"i]
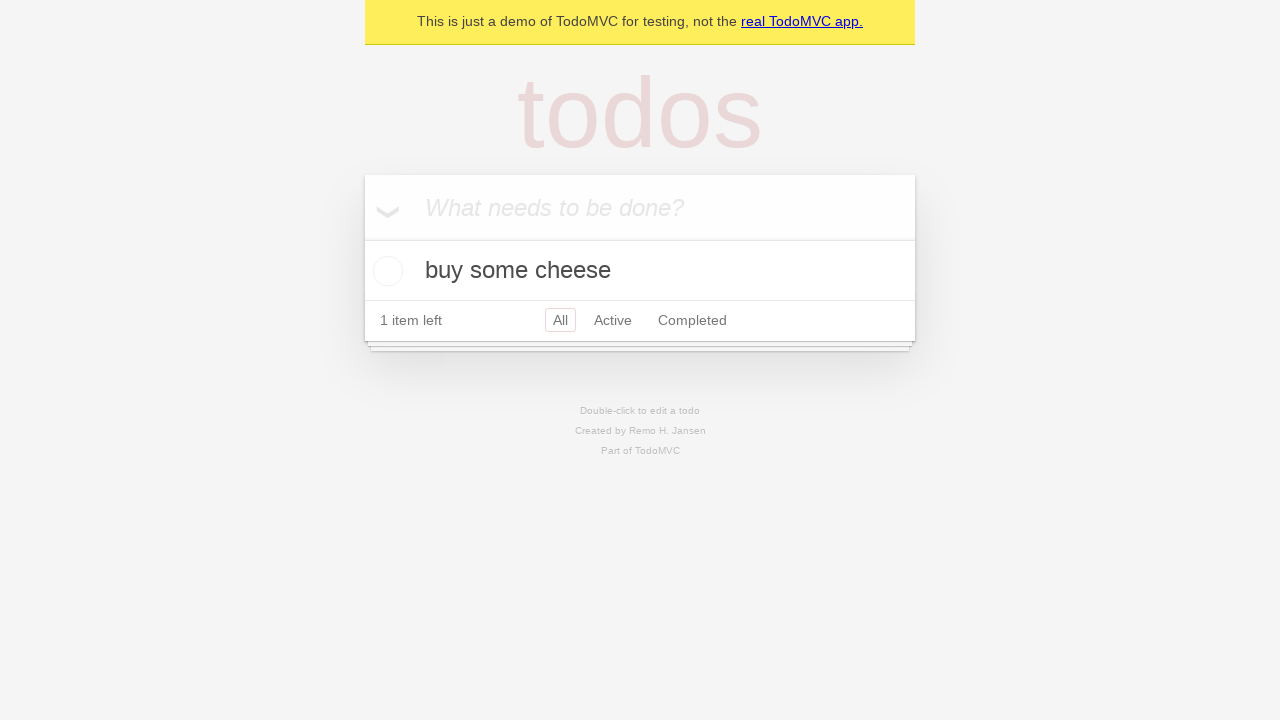

First todo item appeared in the list
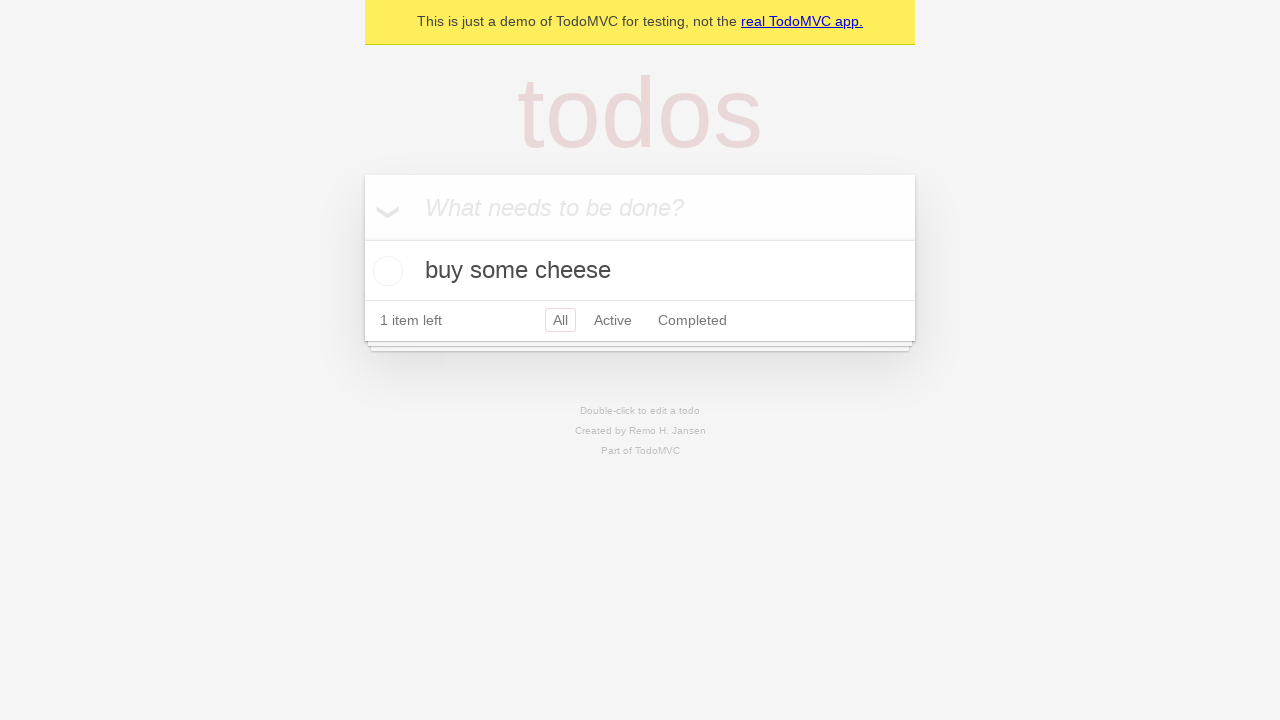

Filled todo input with 'feed the cat' on internal:attr=[placeholder="What needs to be done?"i]
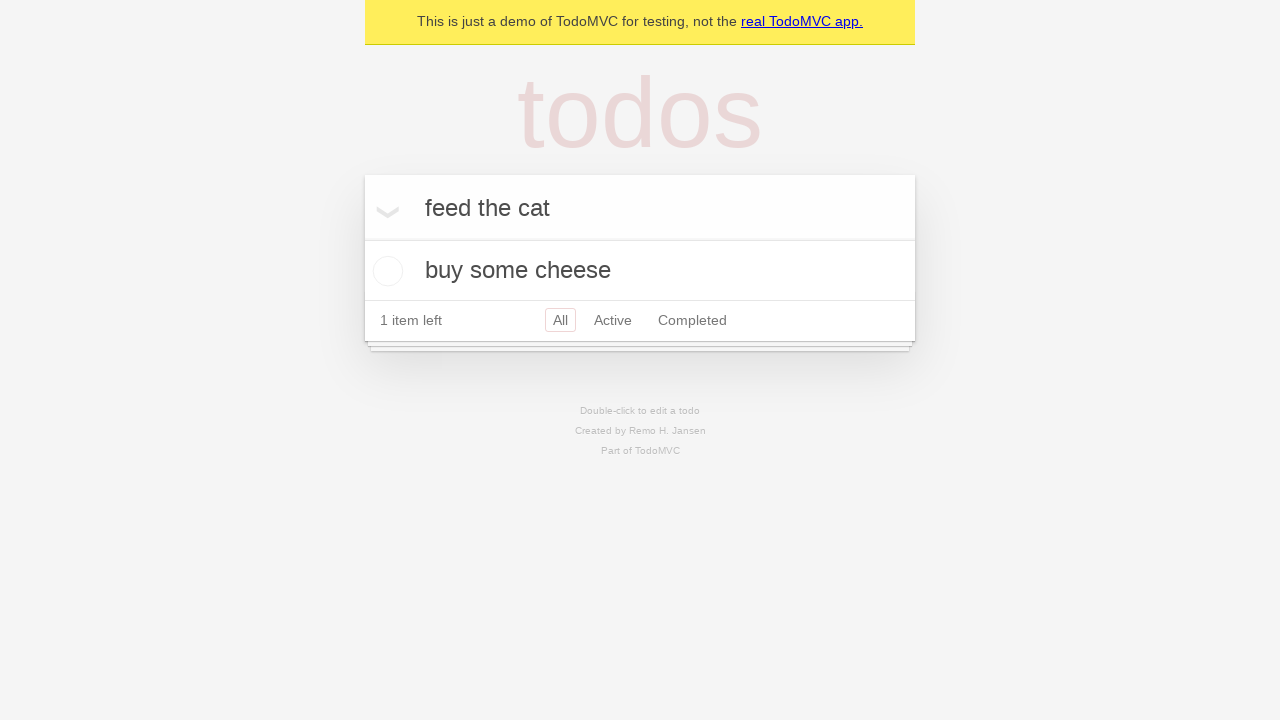

Pressed Enter to create second todo item on internal:attr=[placeholder="What needs to be done?"i]
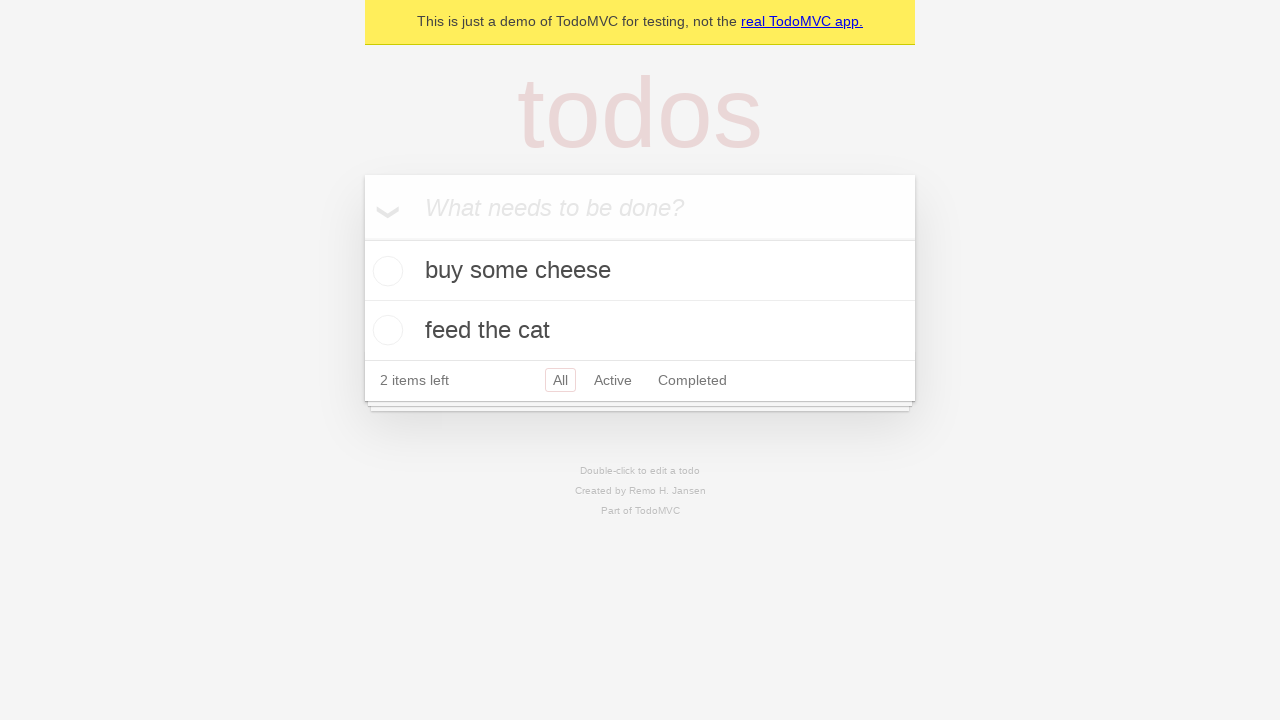

Second todo item appeared in the list, confirming both items are visible
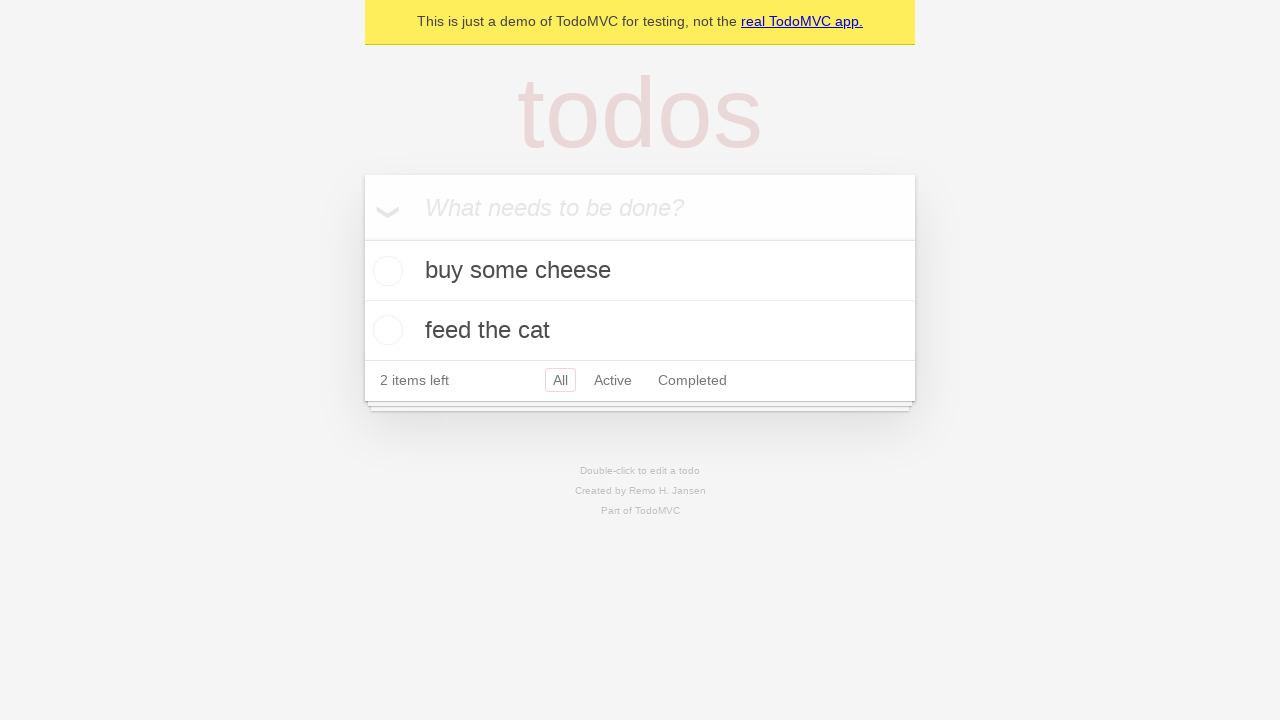

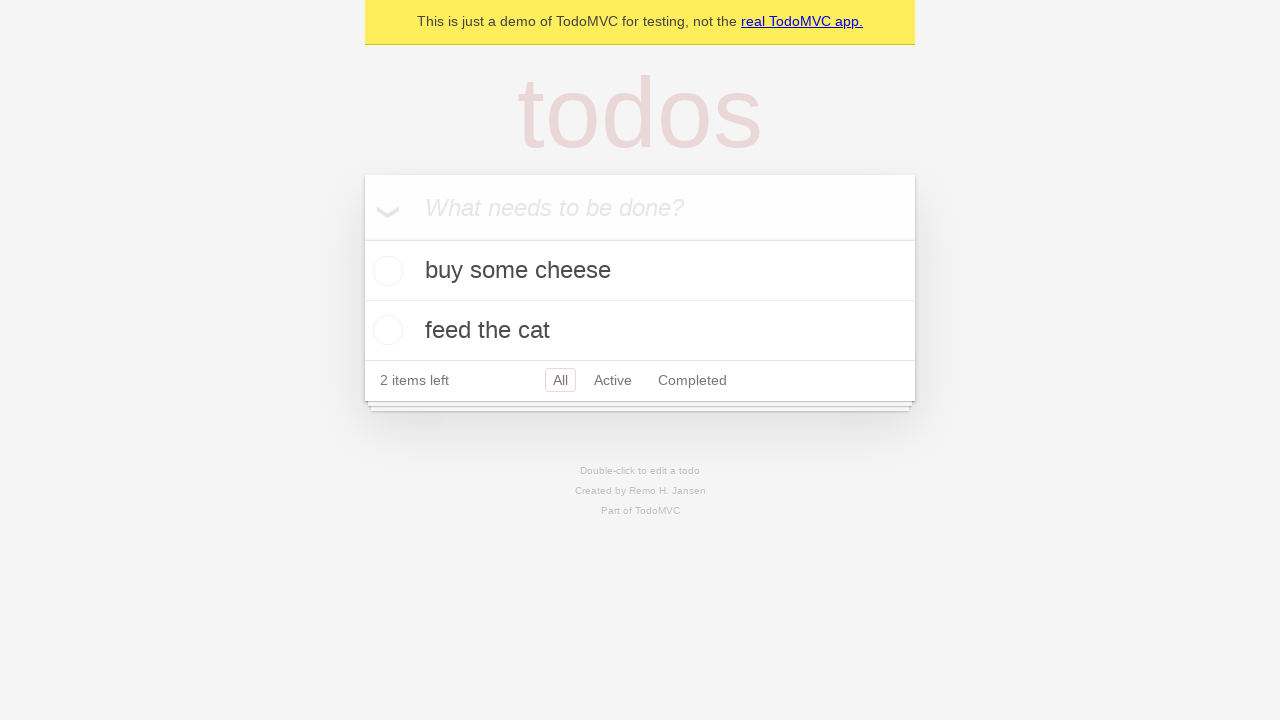